Tests the 'Active' filter by adding tasks, completing one, and verifying only uncompleted tasks show in Active view

Starting URL: https://todomvc.com/examples/react/dist

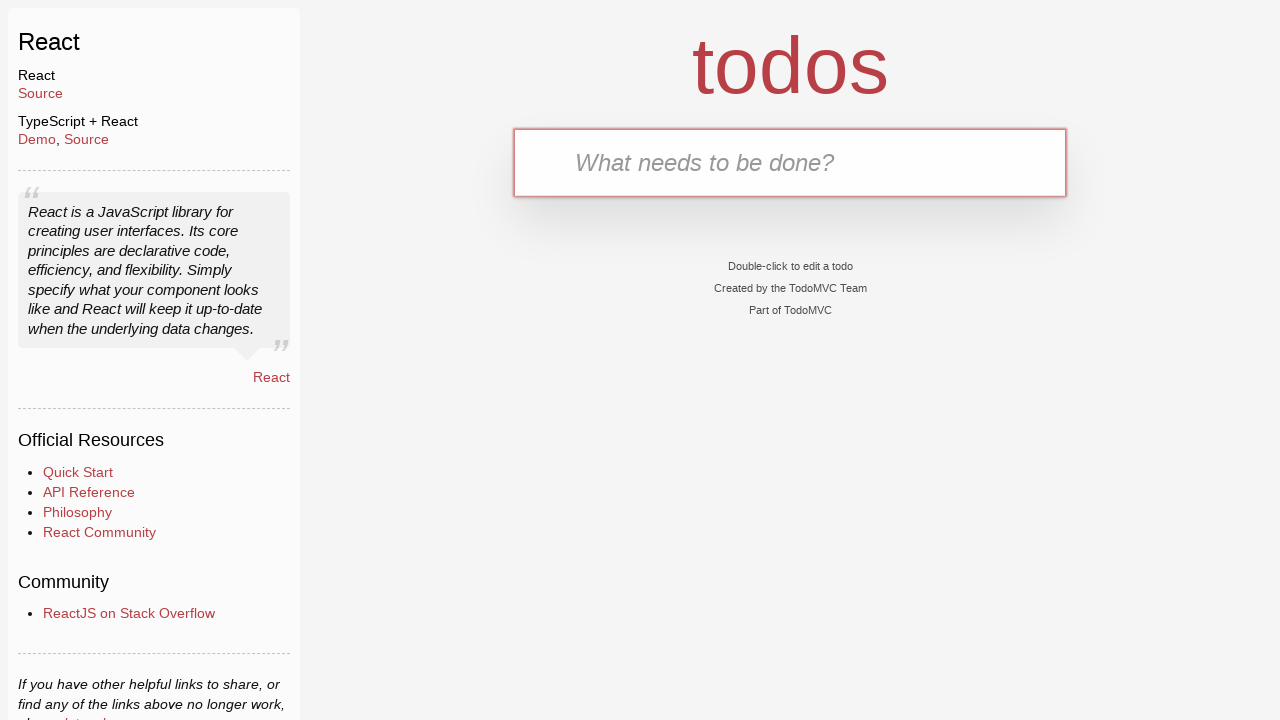

Filled task input field with 'Task 1' on input[placeholder='What needs to be done?']
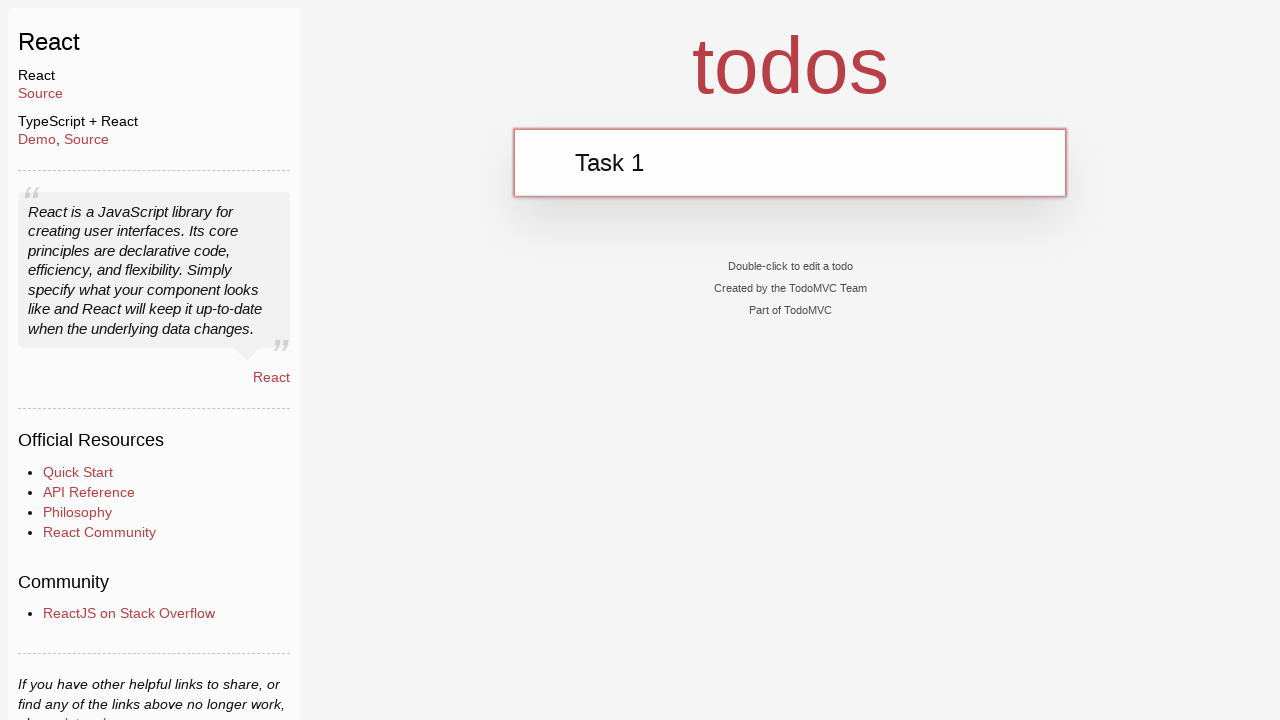

Pressed Enter to add Task 1 on input[placeholder='What needs to be done?']
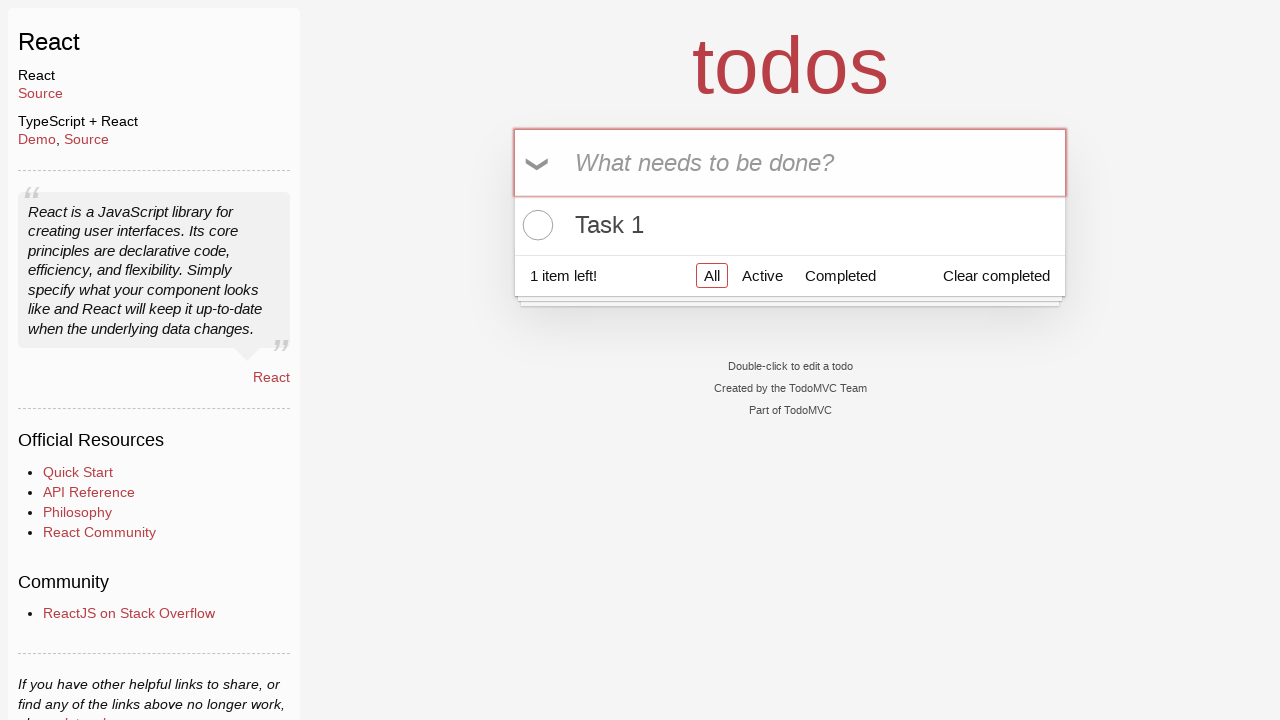

Filled task input field with 'Task 2' on input[placeholder='What needs to be done?']
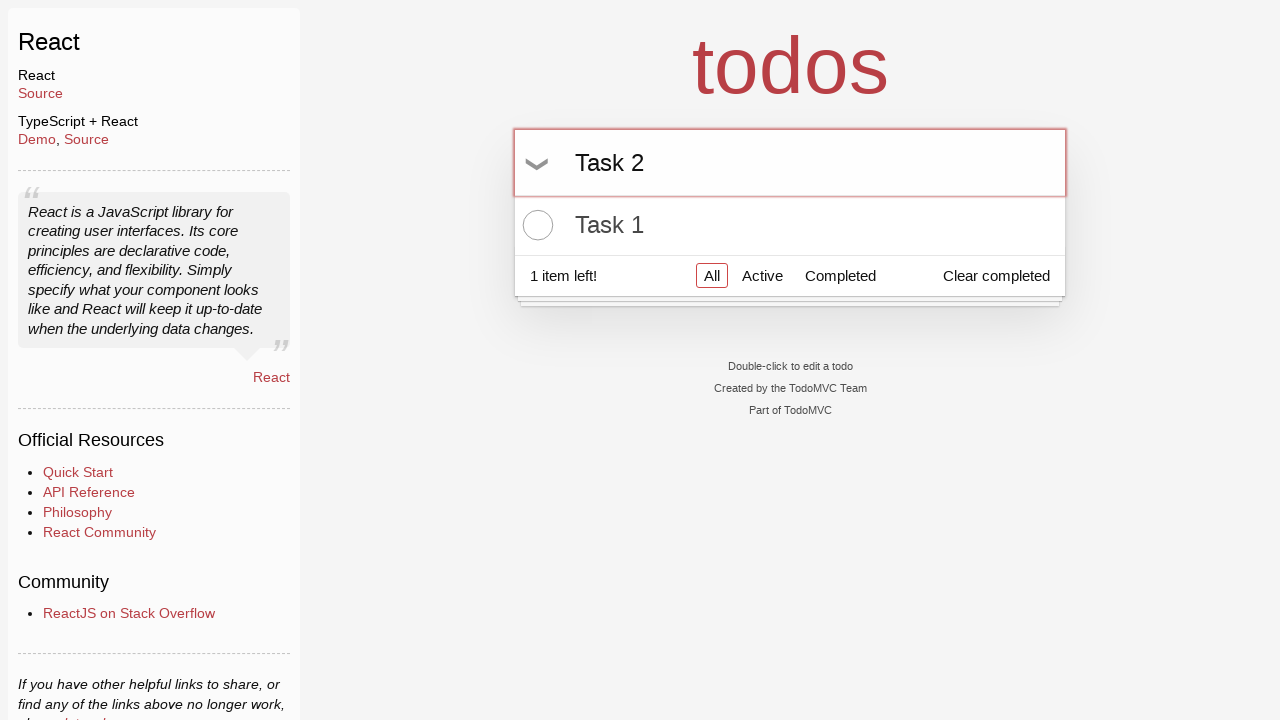

Pressed Enter to add Task 2 on input[placeholder='What needs to be done?']
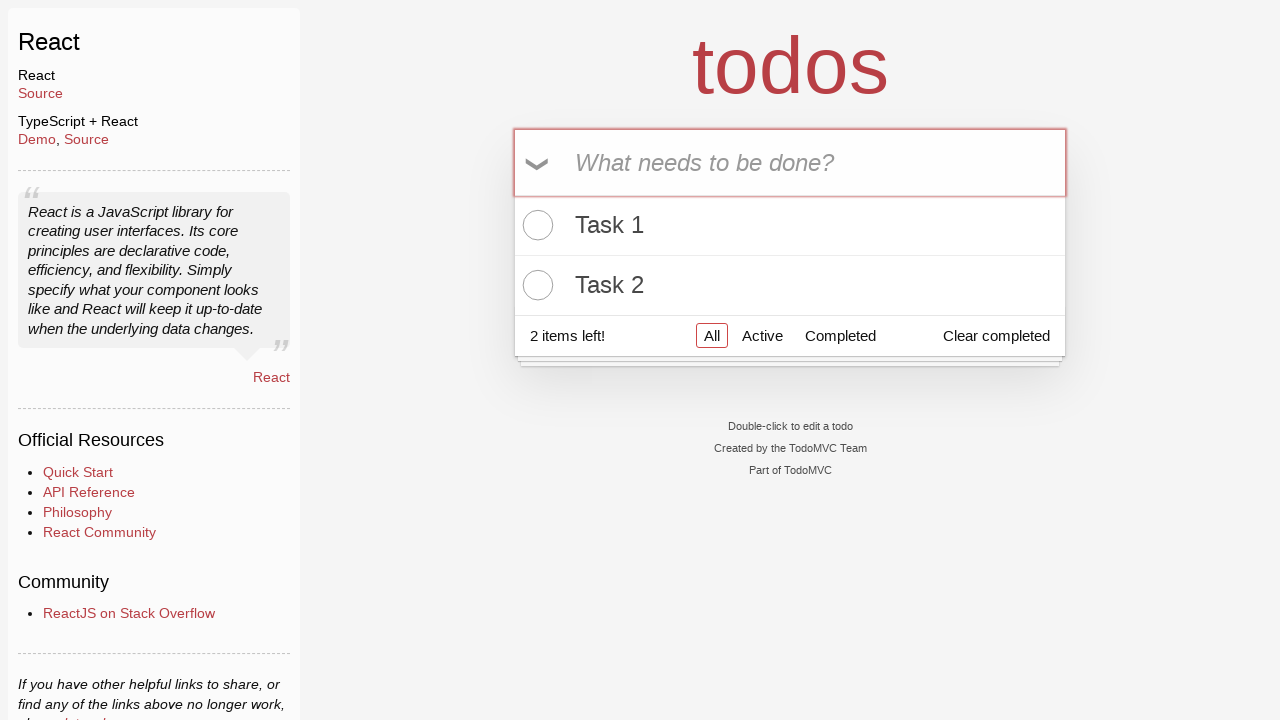

Filled task input field with 'Task 3' on input[placeholder='What needs to be done?']
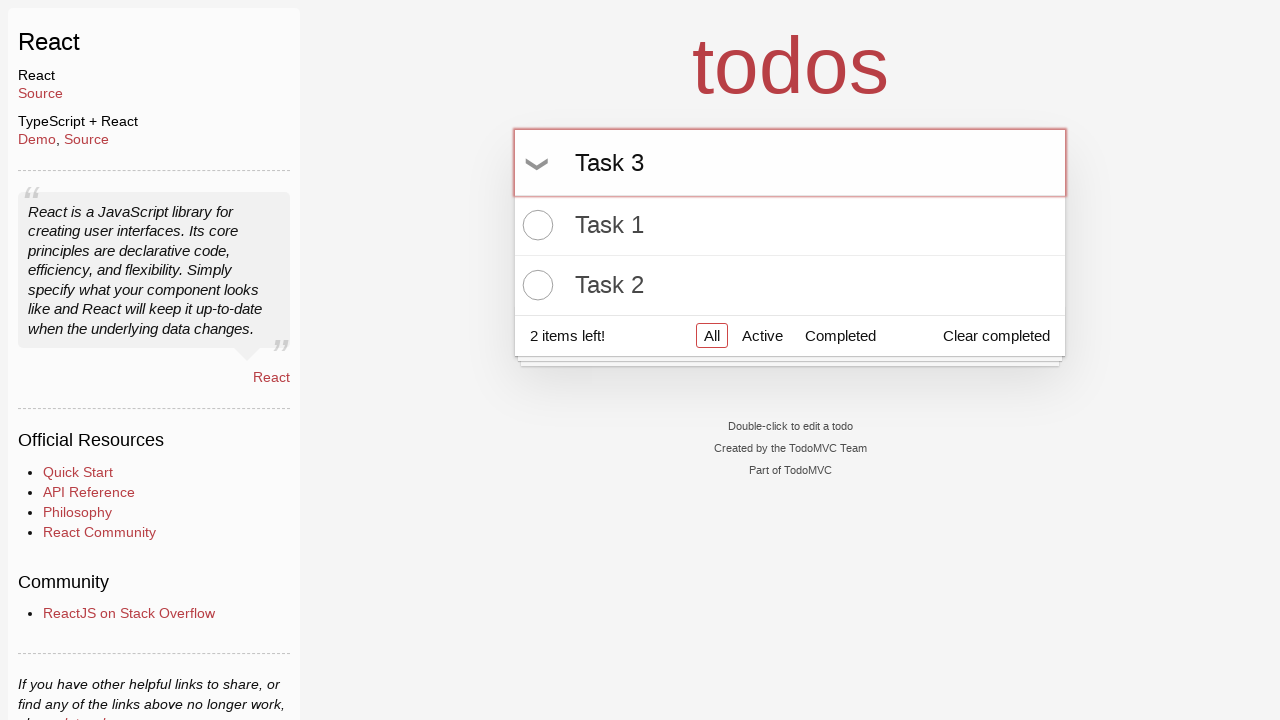

Pressed Enter to add Task 3 on input[placeholder='What needs to be done?']
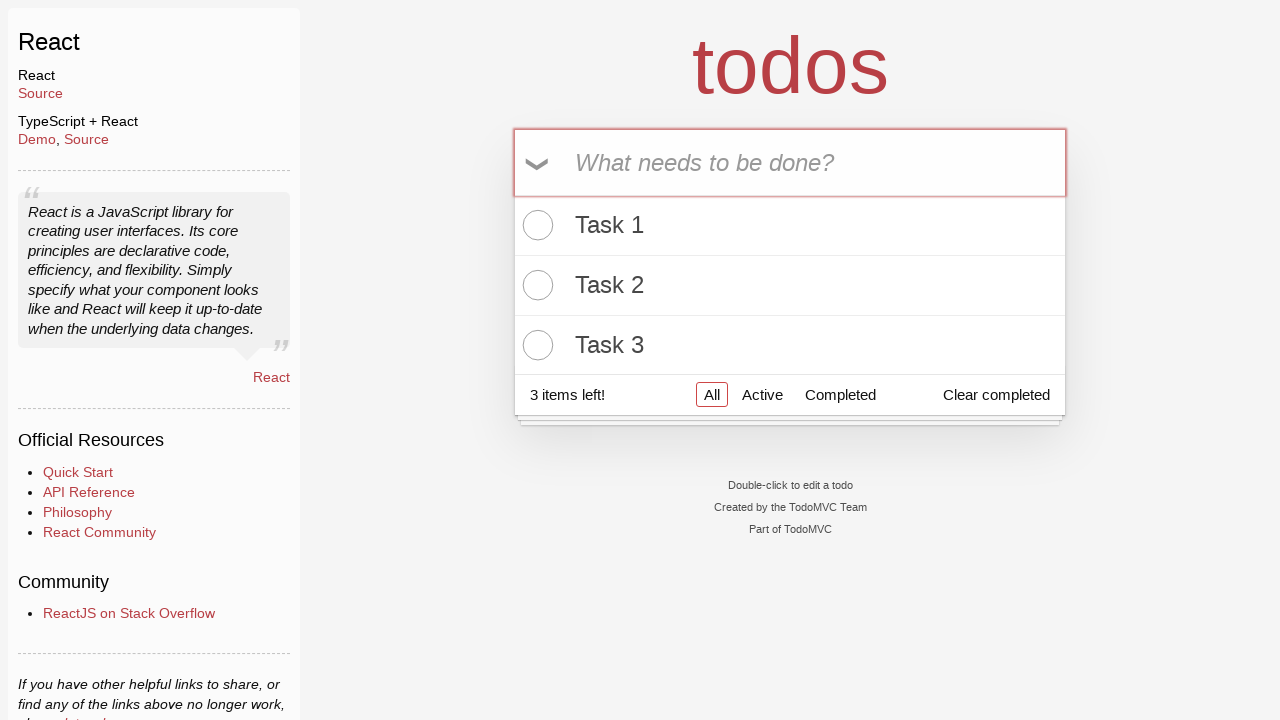

Clicked toggle checkbox to mark first task as completed at (535, 225) on .toggle >> nth=0
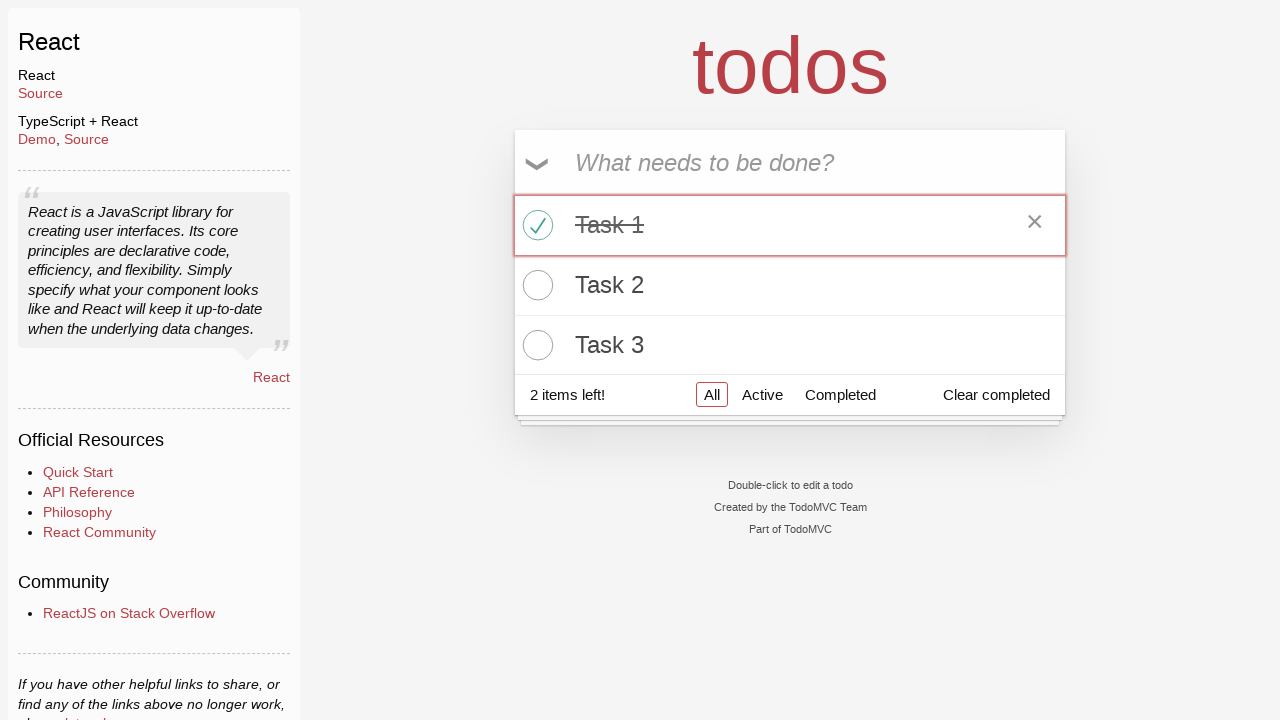

Clicked 'Active' filter link at (762, 395) on internal:role=link[name="Active"i]
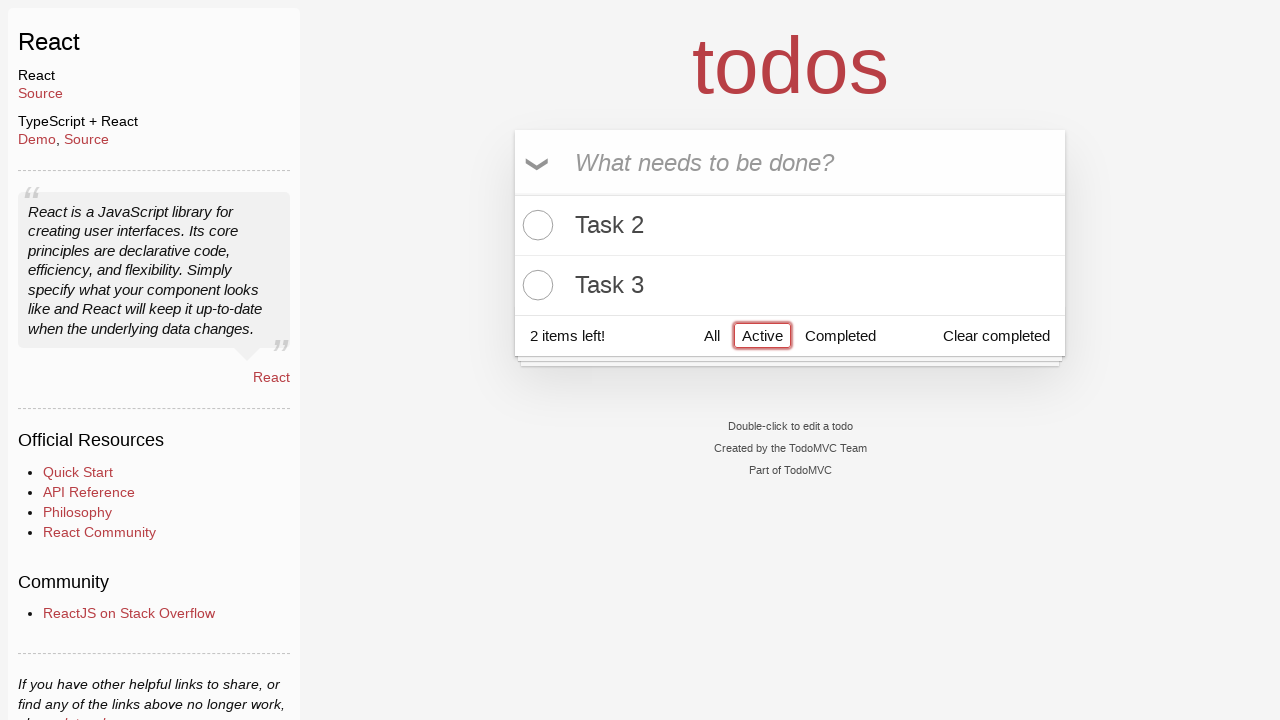

Verified that only active (non-completed) tasks are displayed
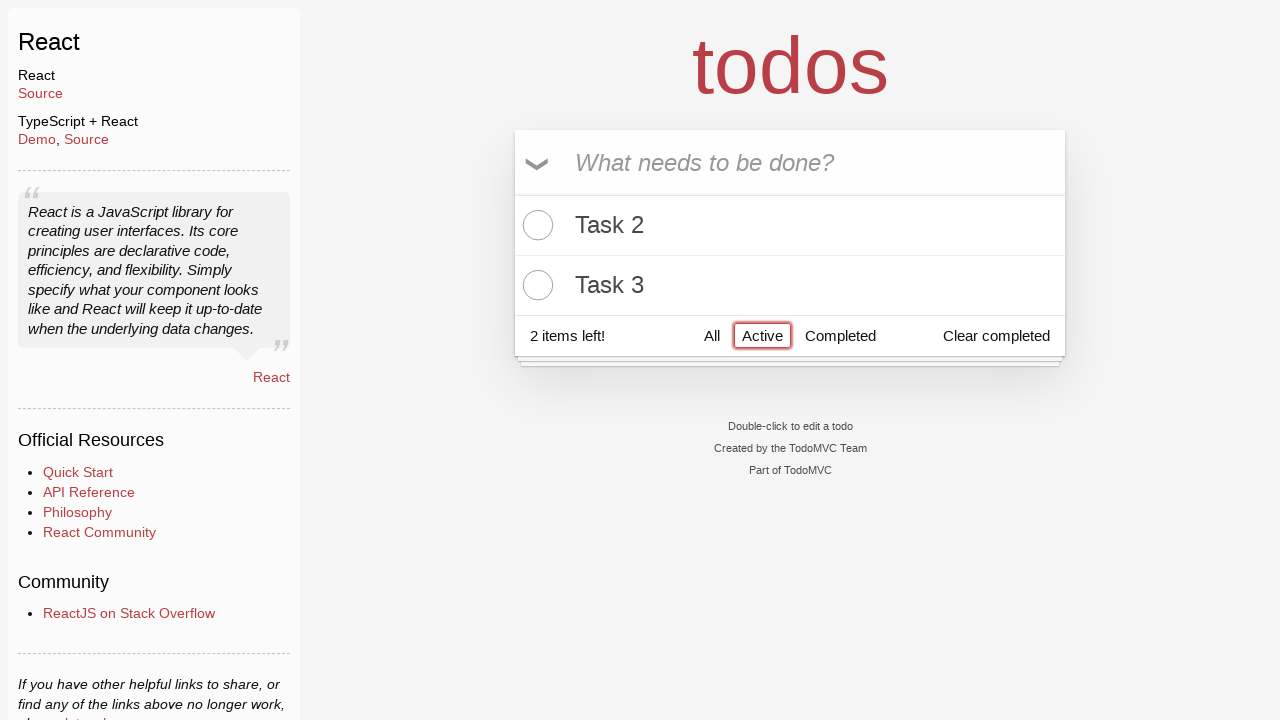

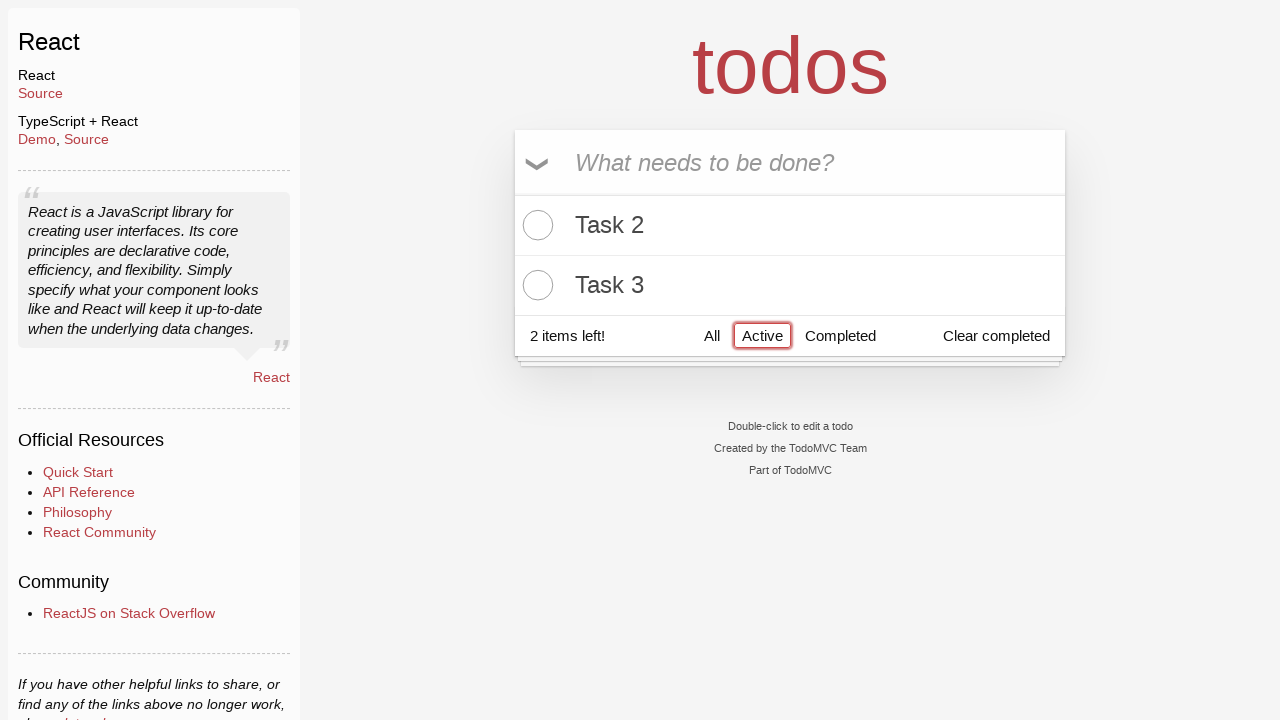